Tests SpiceJet flight booking interface by selecting one-way trip option and entering departure city

Starting URL: https://spicejet.com/

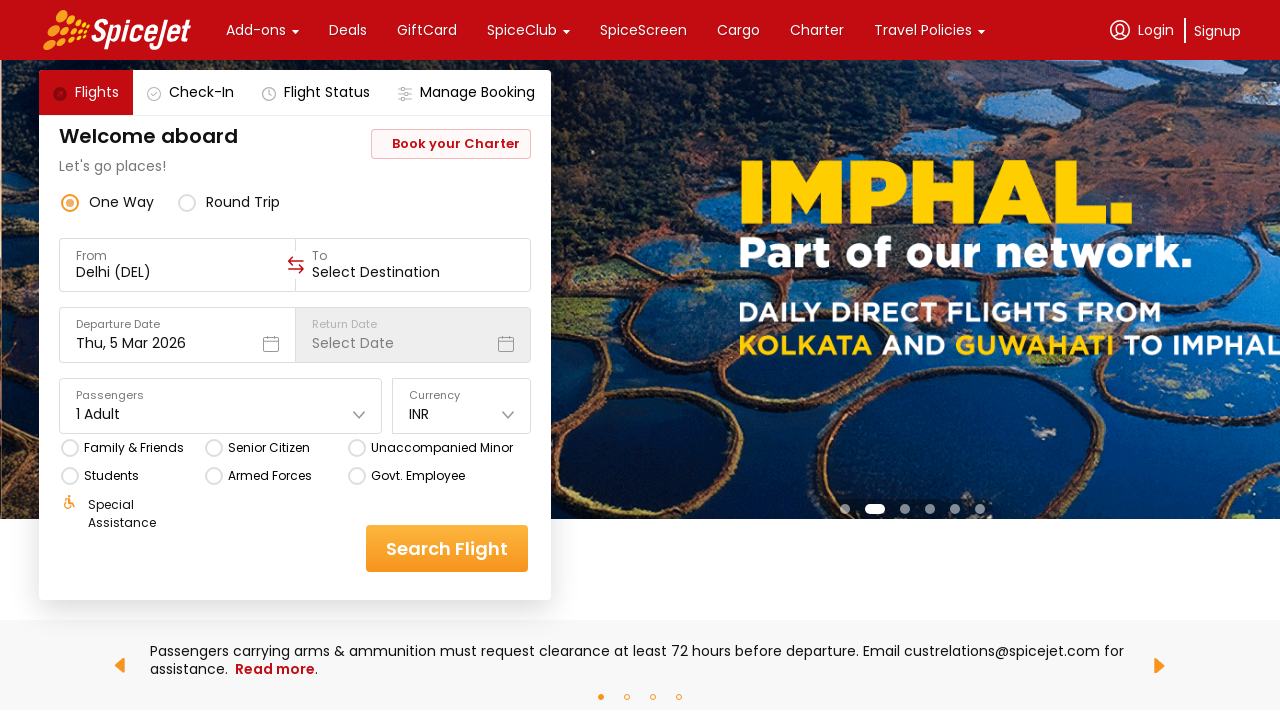

Clicked on one-way trip option at (122, 202) on xpath=//div[text()='one way']
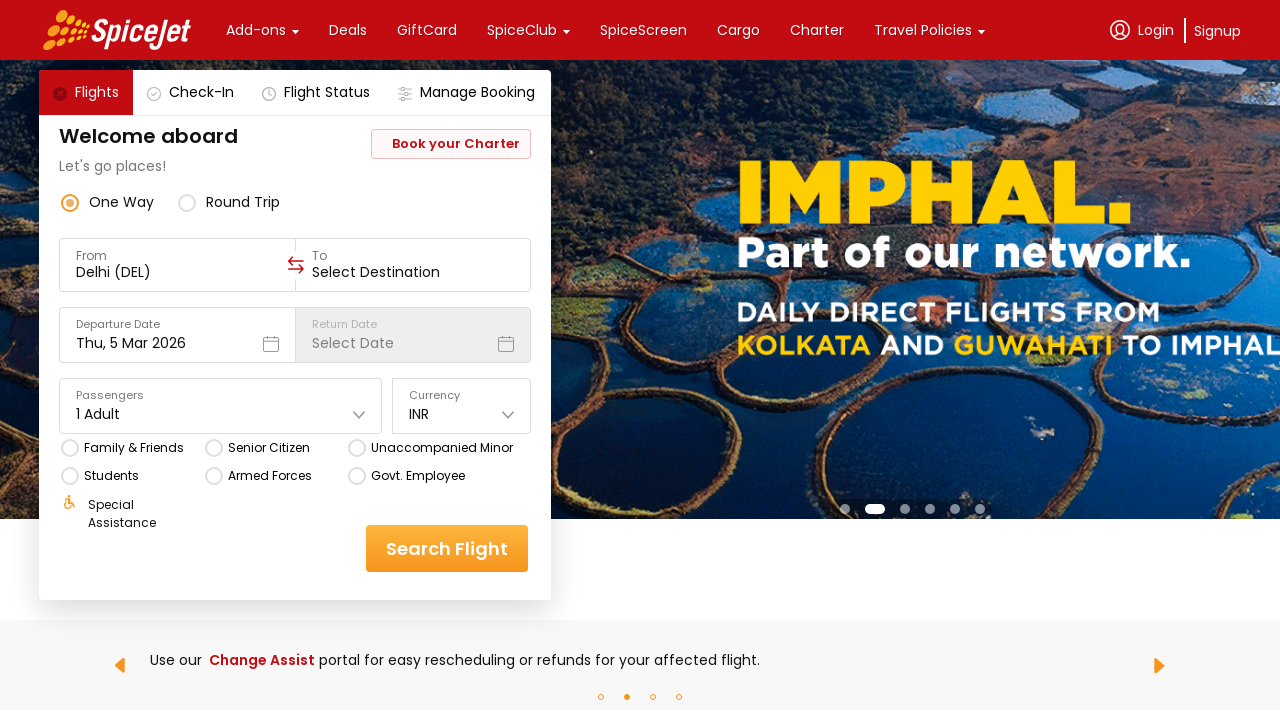

Clicked on From field at (178, 256) on xpath=//div[text()='From']
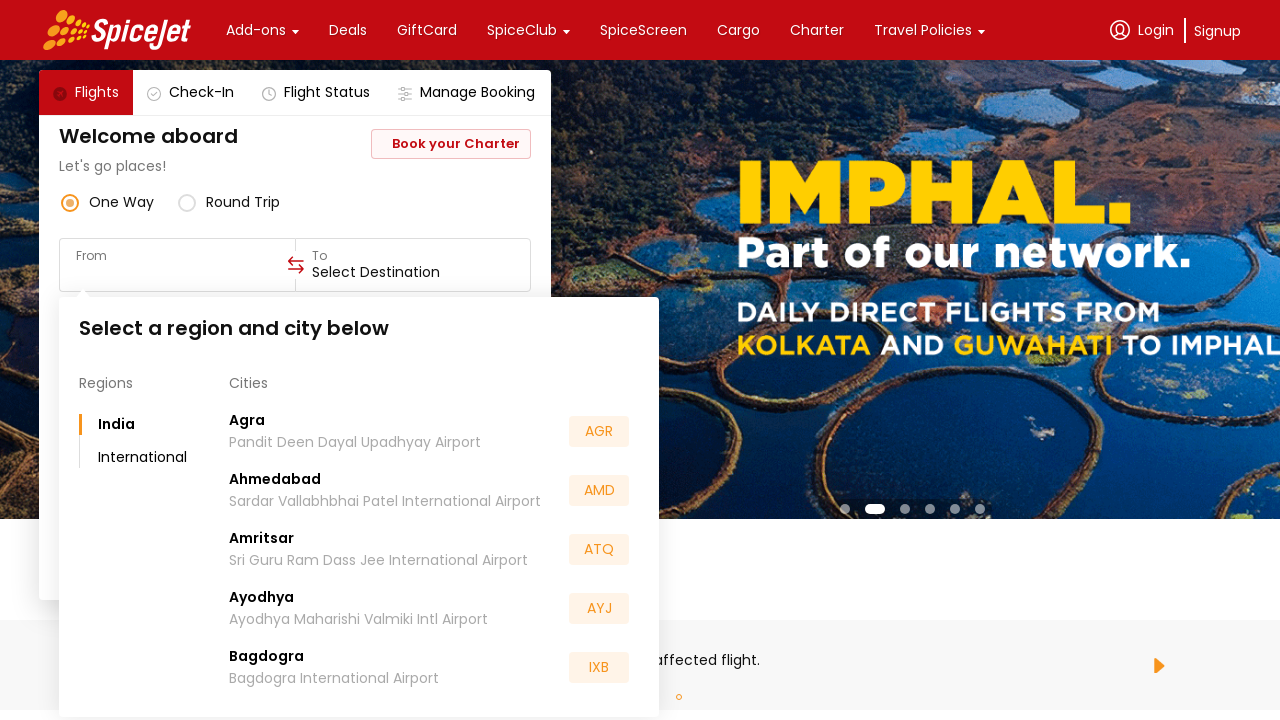

Entered departure city 'Chennai' in From field on //div[text()='From']
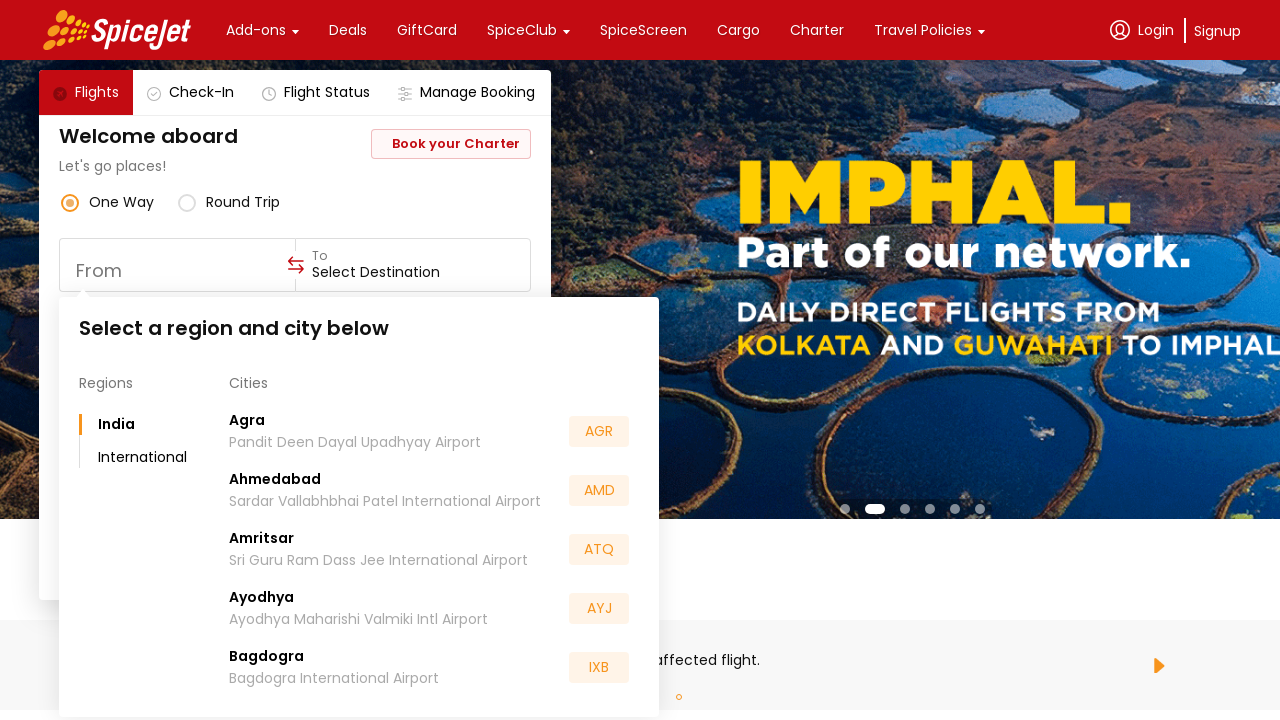

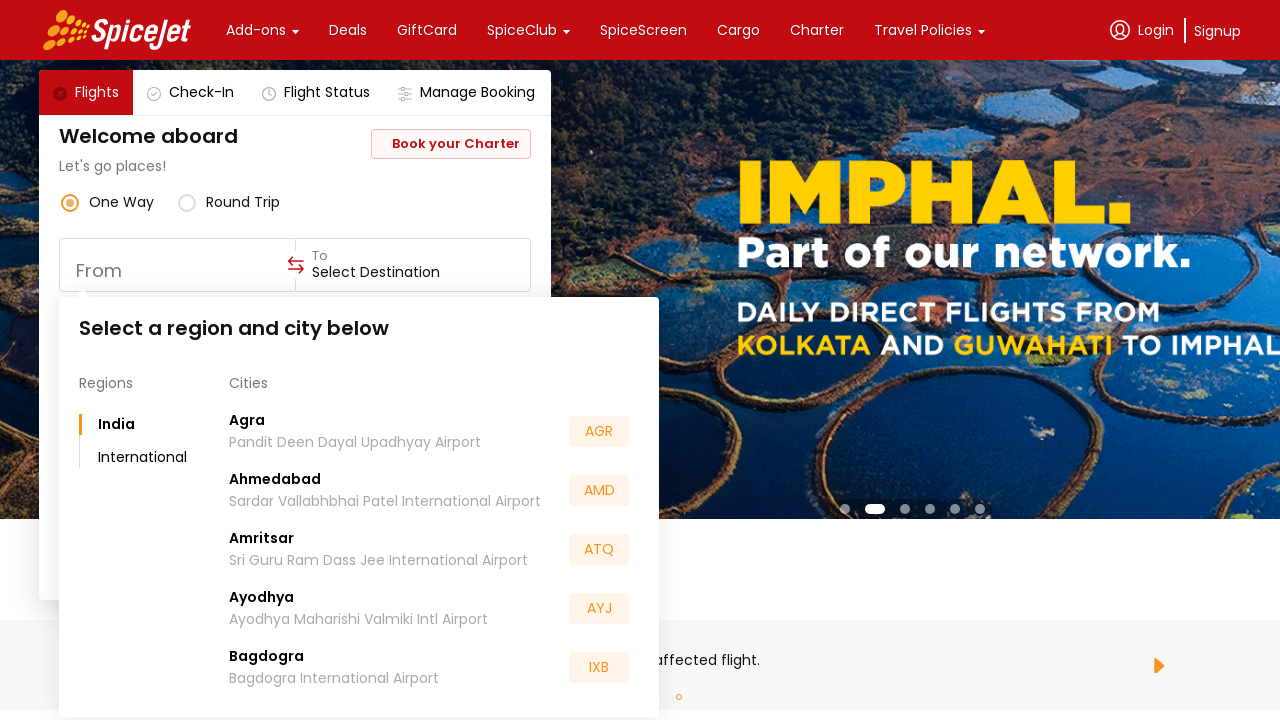